Tests that right-click context menu is not blocked on the page by checking if the contextmenu event is prevented.

Starting URL: https://crypto-processing.net/index.html

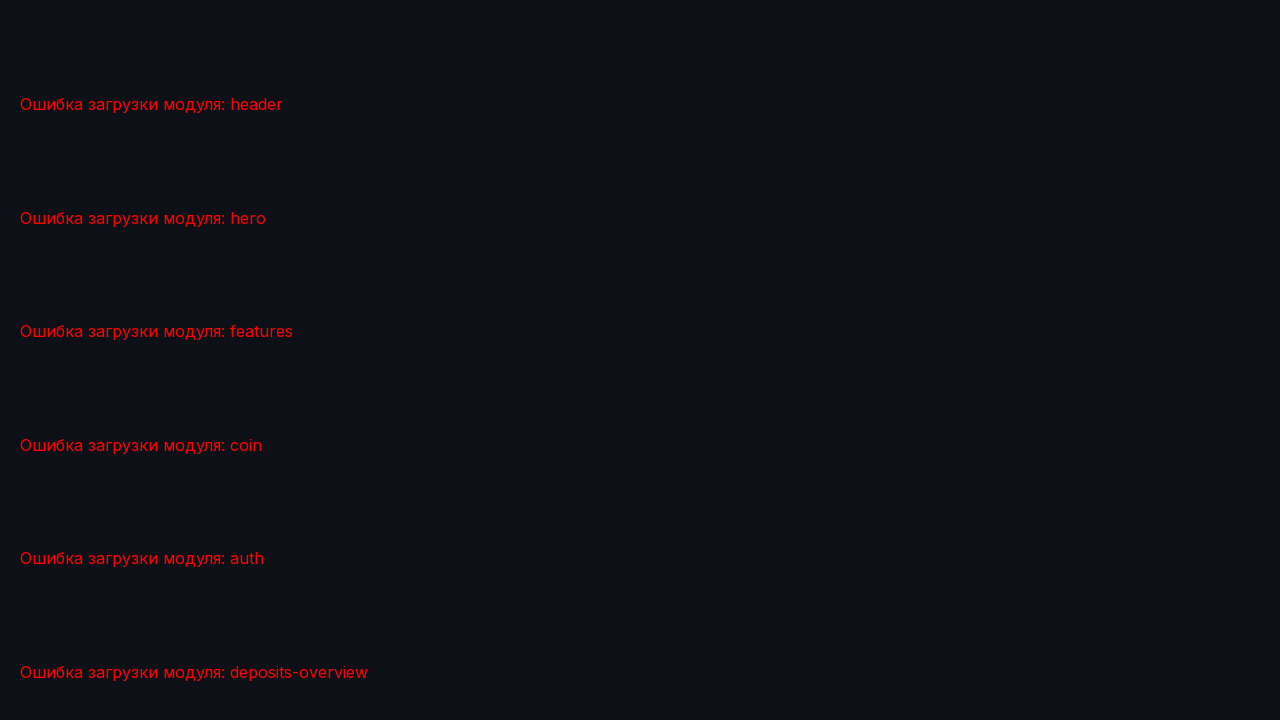

Added init script to track contextmenu event prevention
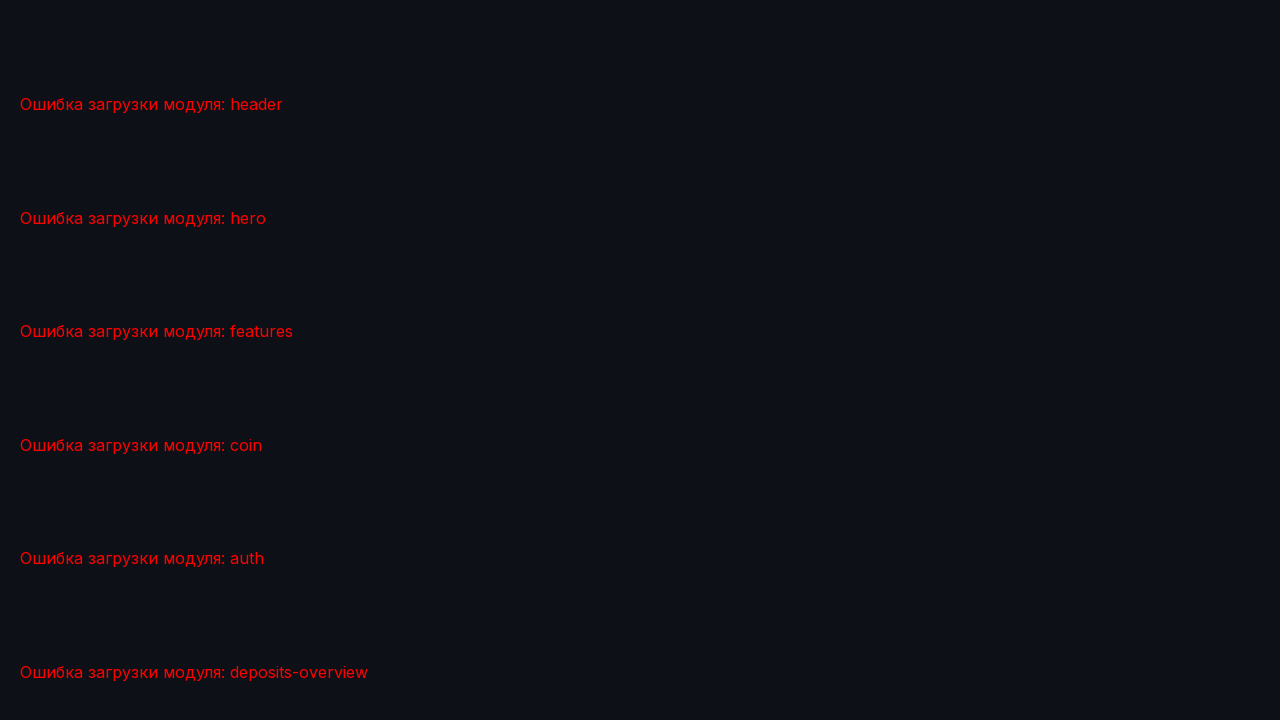

Reloaded page to apply init script
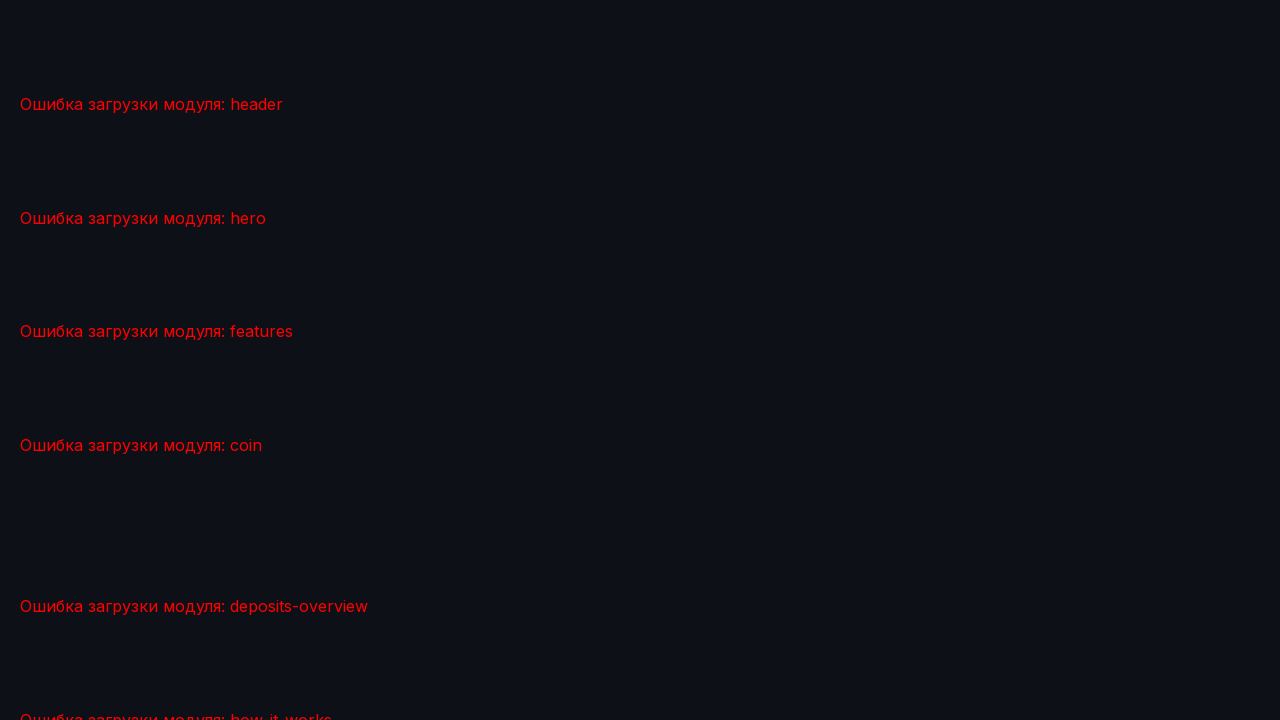

Right-clicked on page body at (640, 360) on body
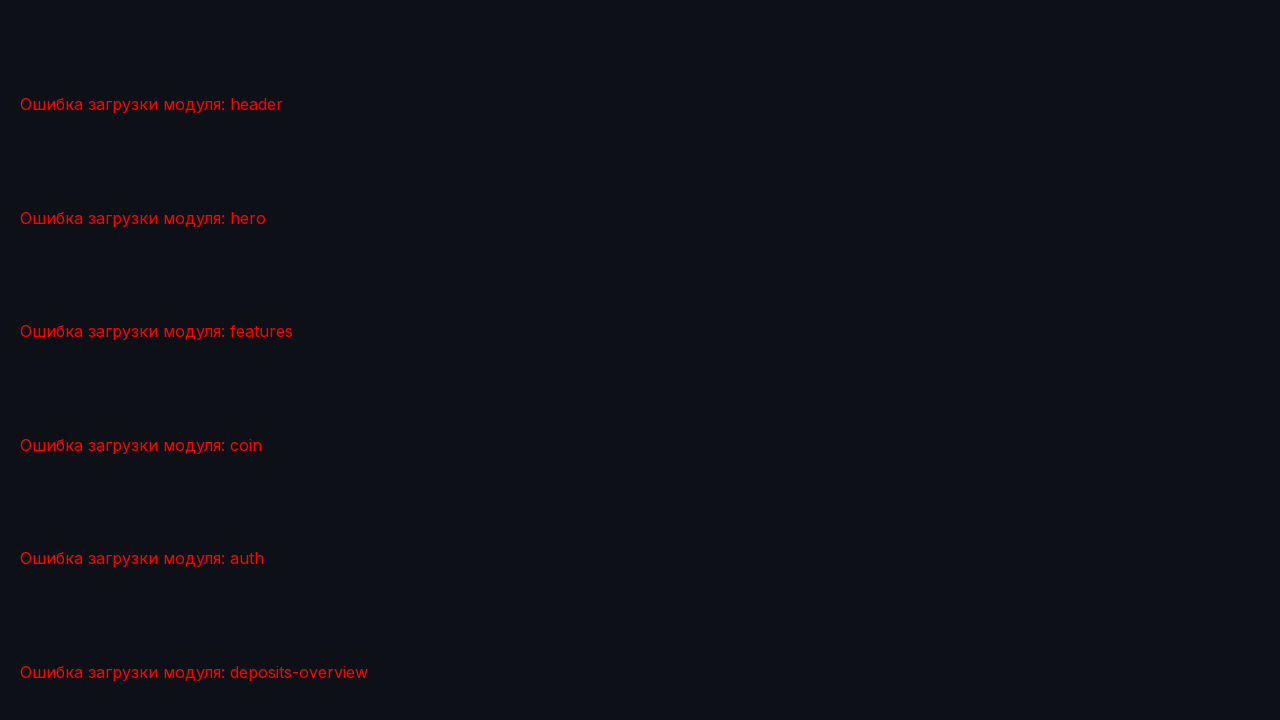

Evaluated contextmenu prevention status: False
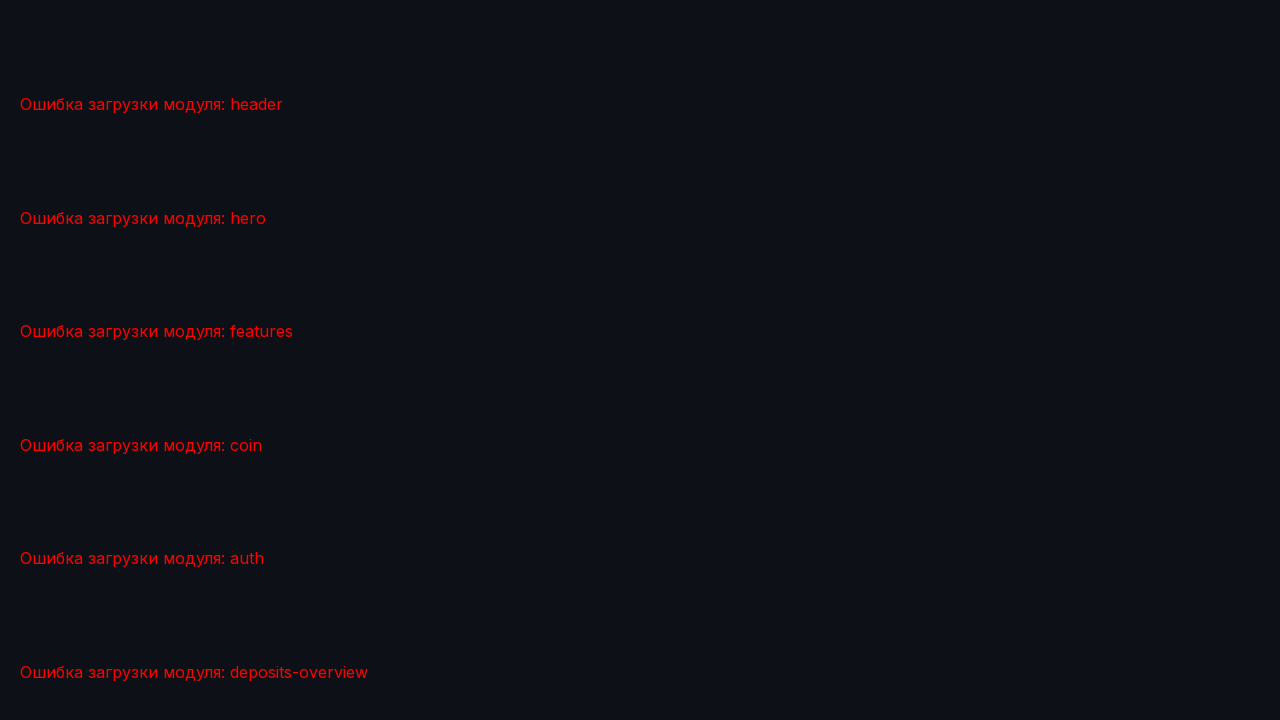

Assertion passed: right-click context menu is not blocked
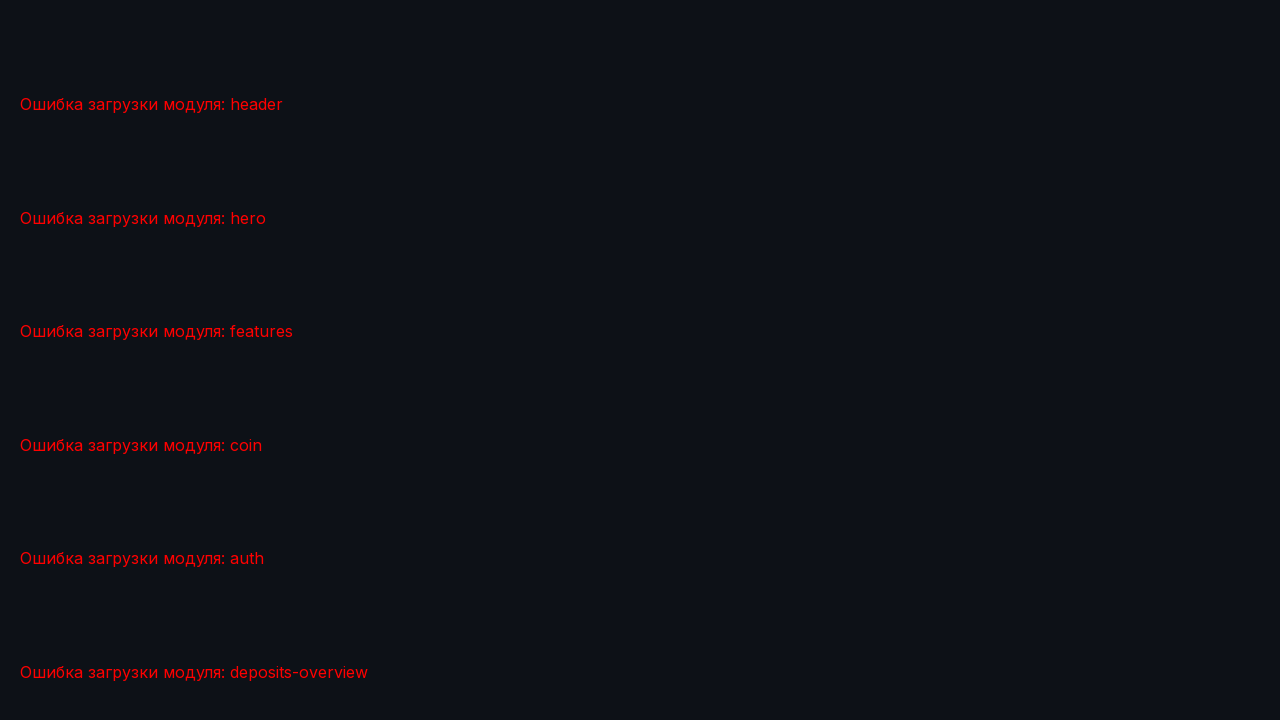

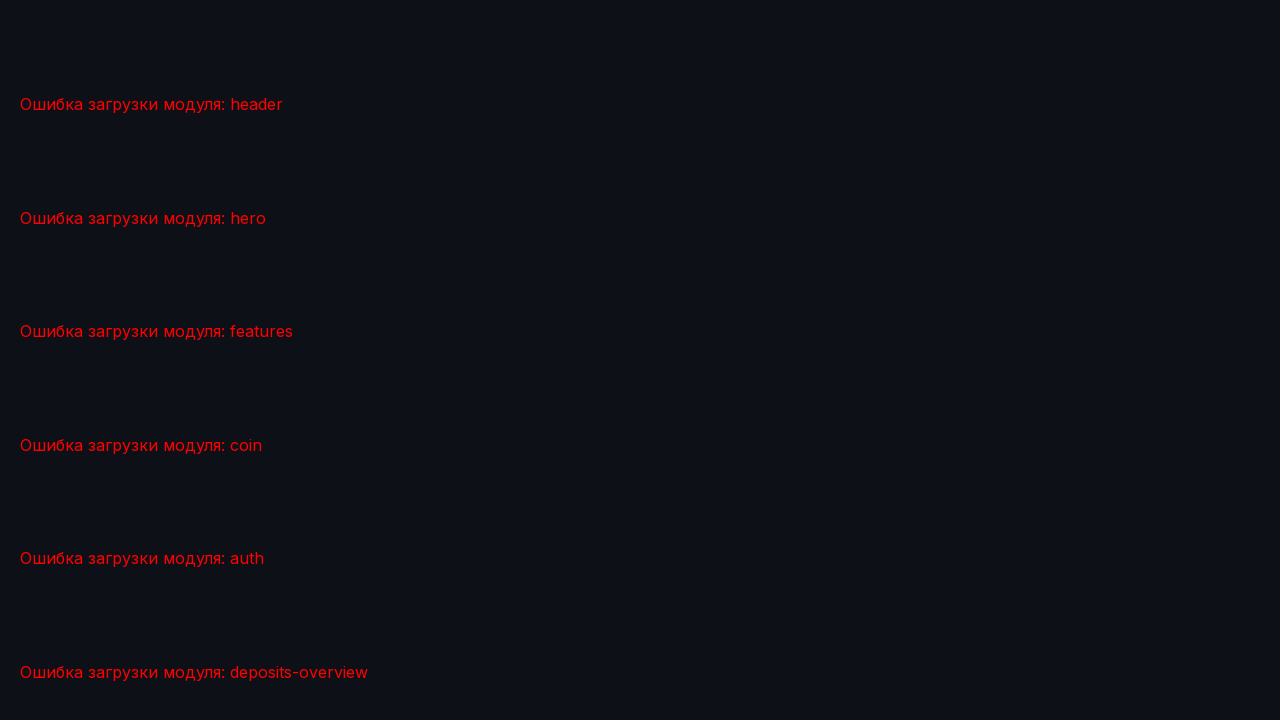